Navigates to GitHub homepage, then visits a specific user profile page (sadikturan), and navigates back to the homepage

Starting URL: https://github.com

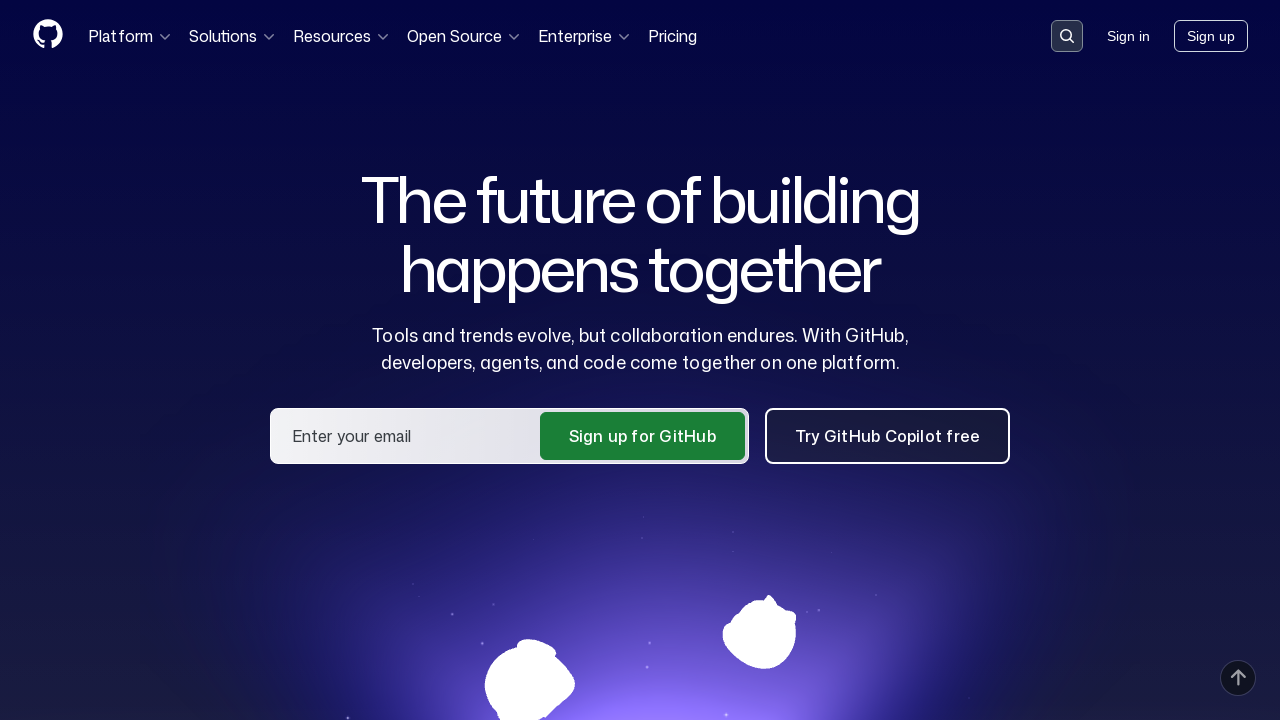

Set viewport size to 1920x1080
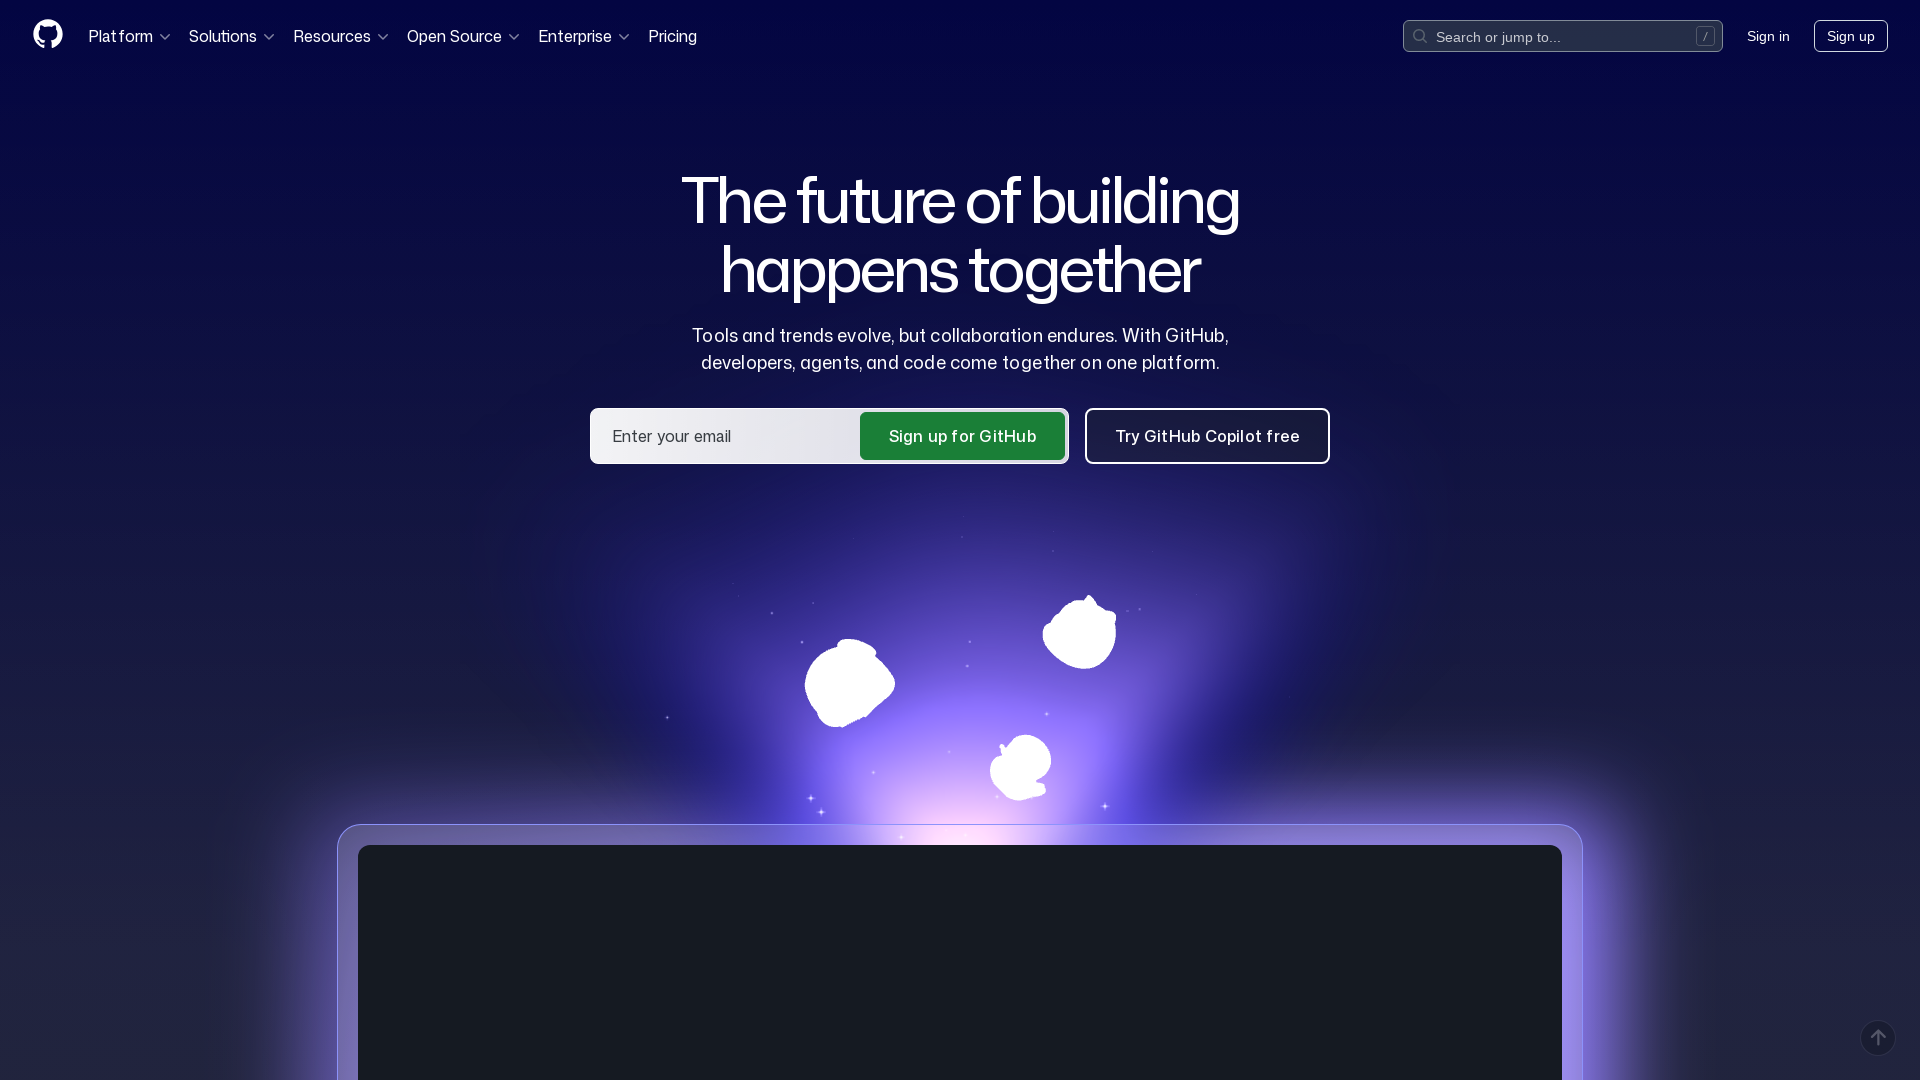

Navigated to GitHub user profile page (sadikturan)
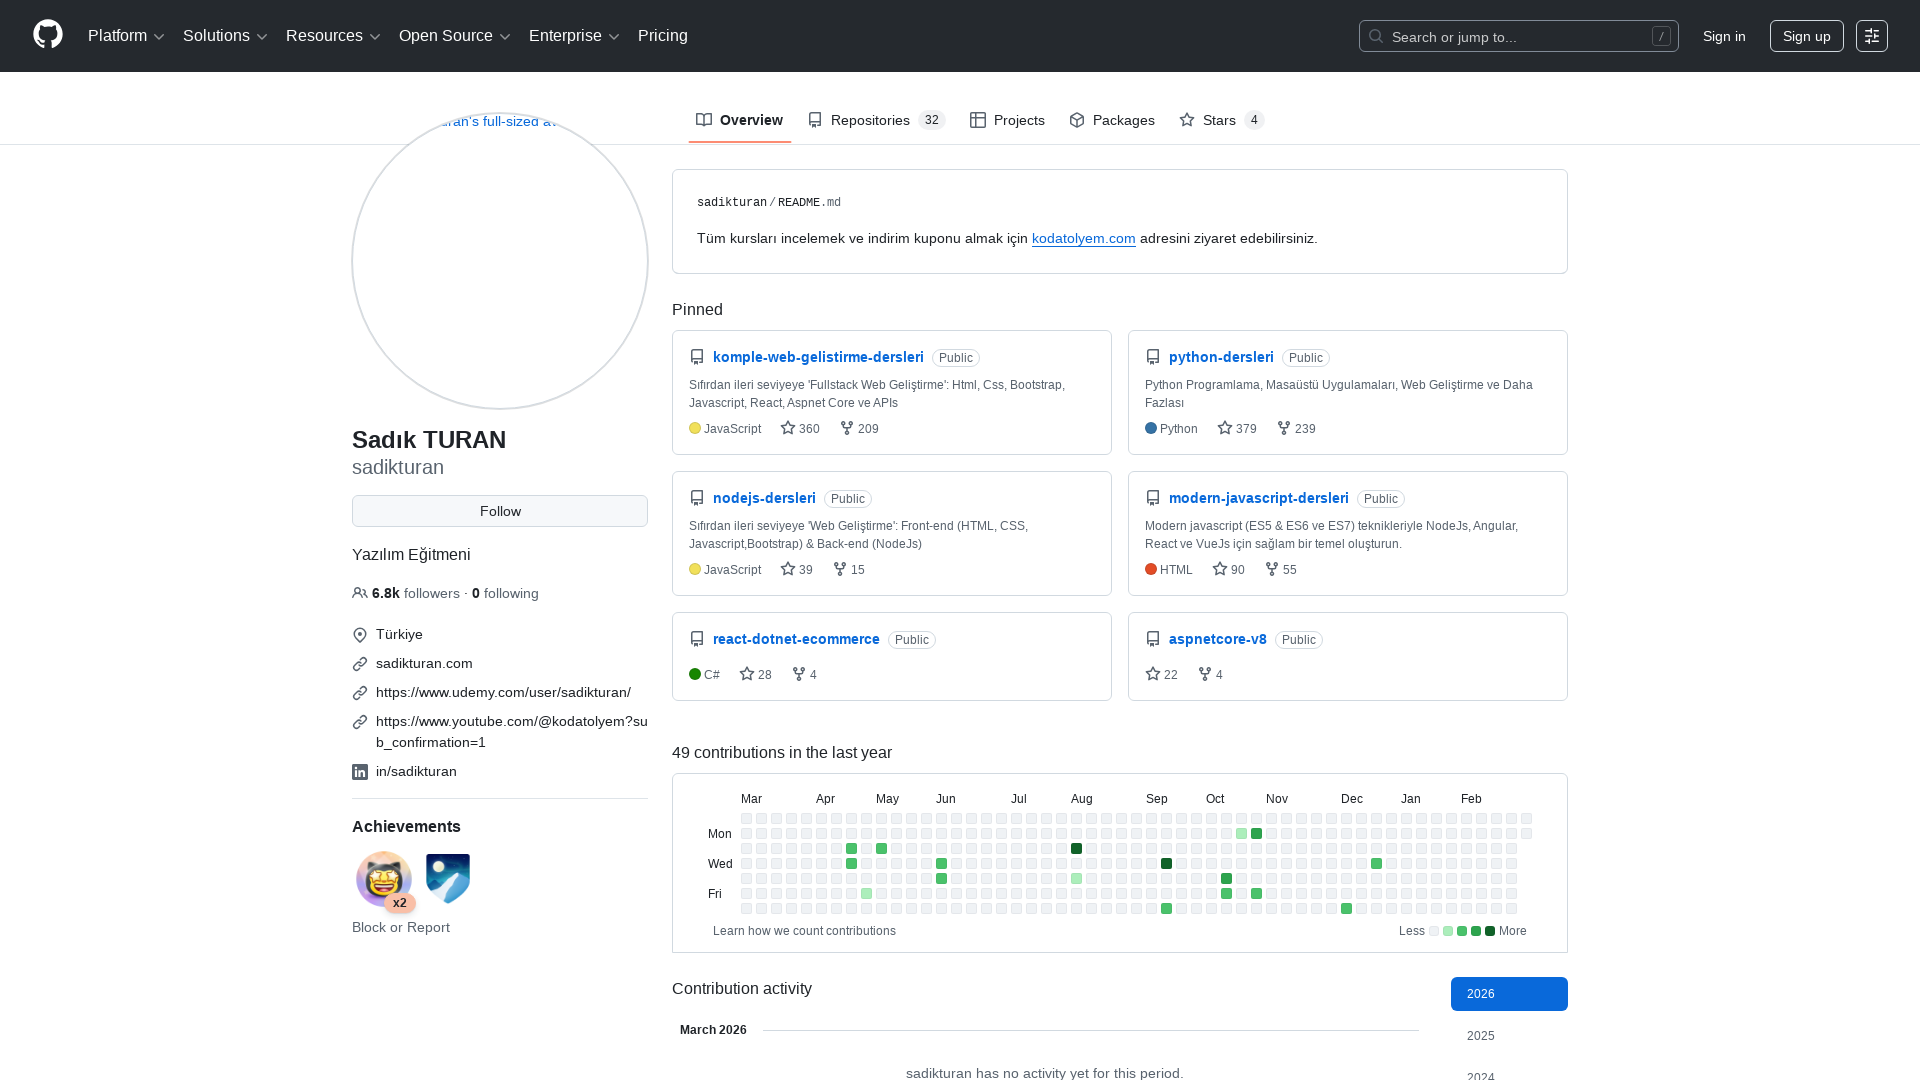

User profile page DOM content loaded
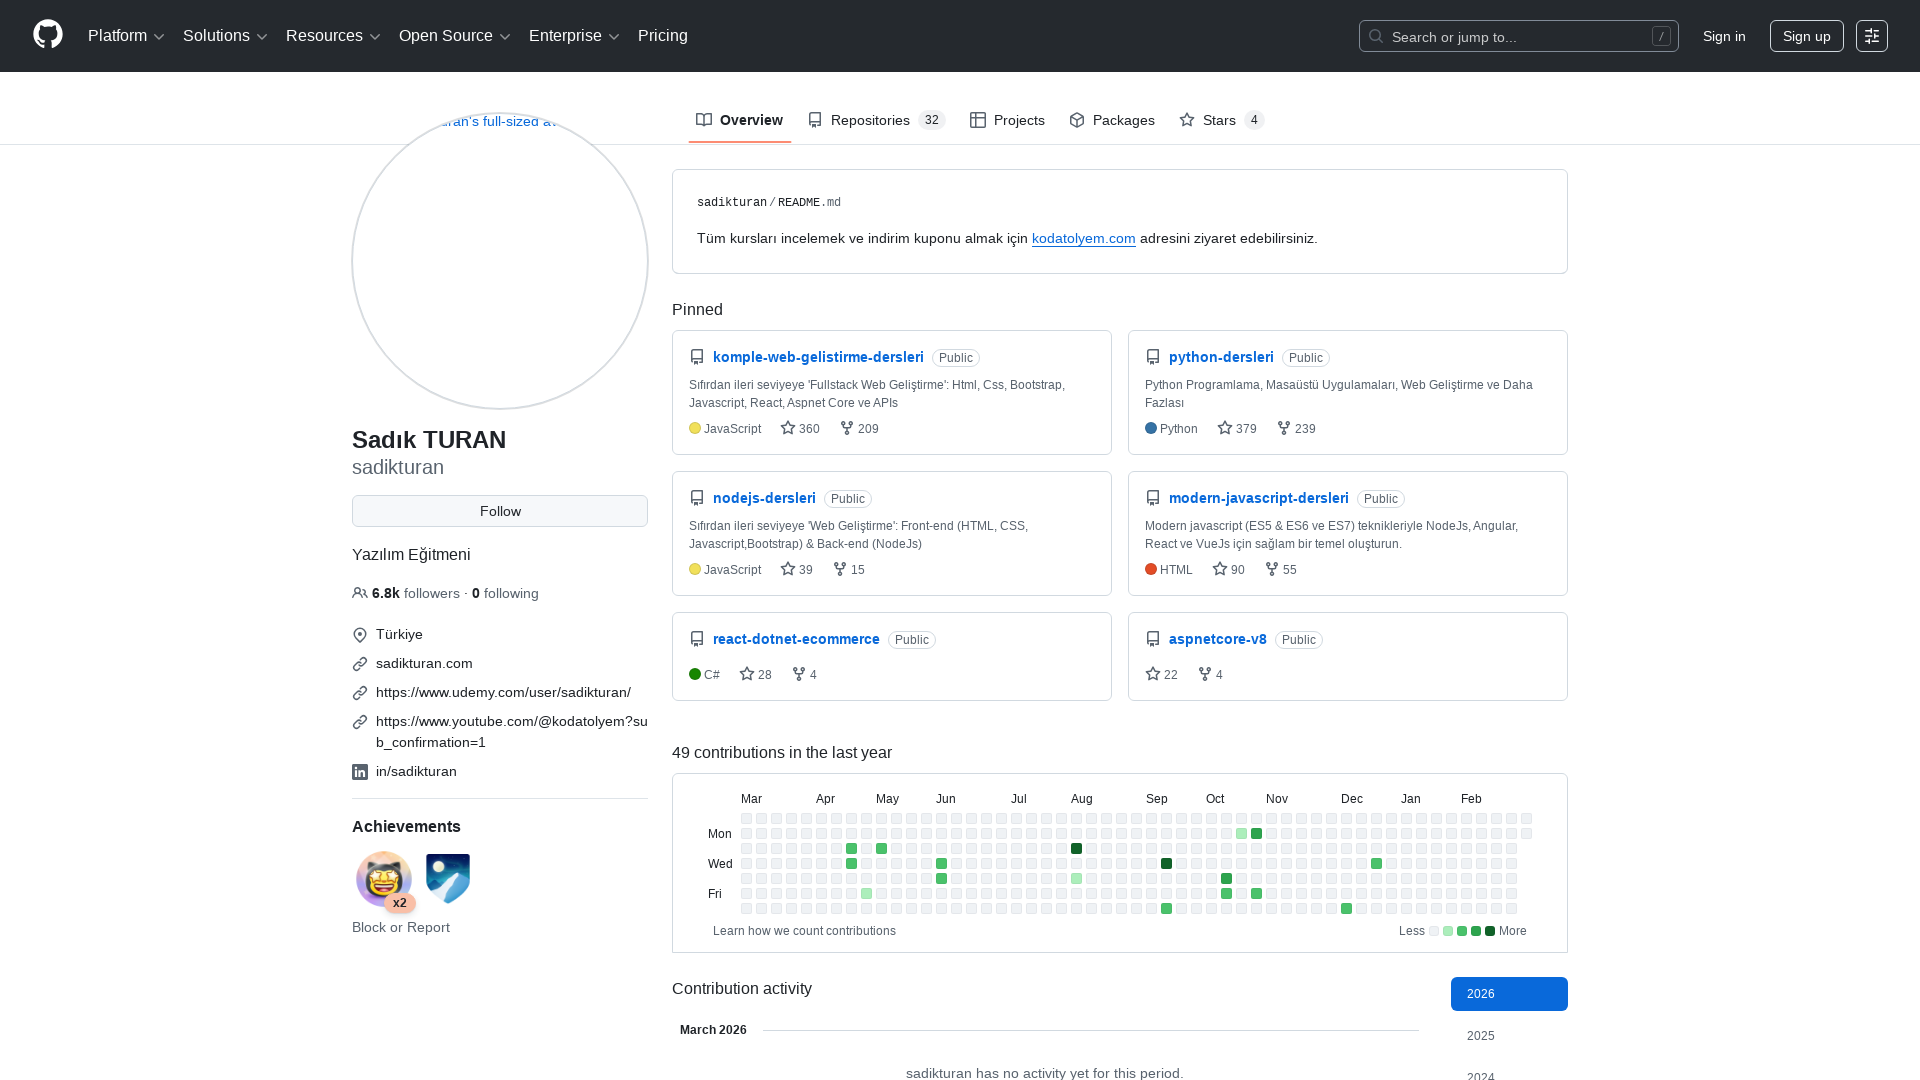

Navigated back to GitHub homepage
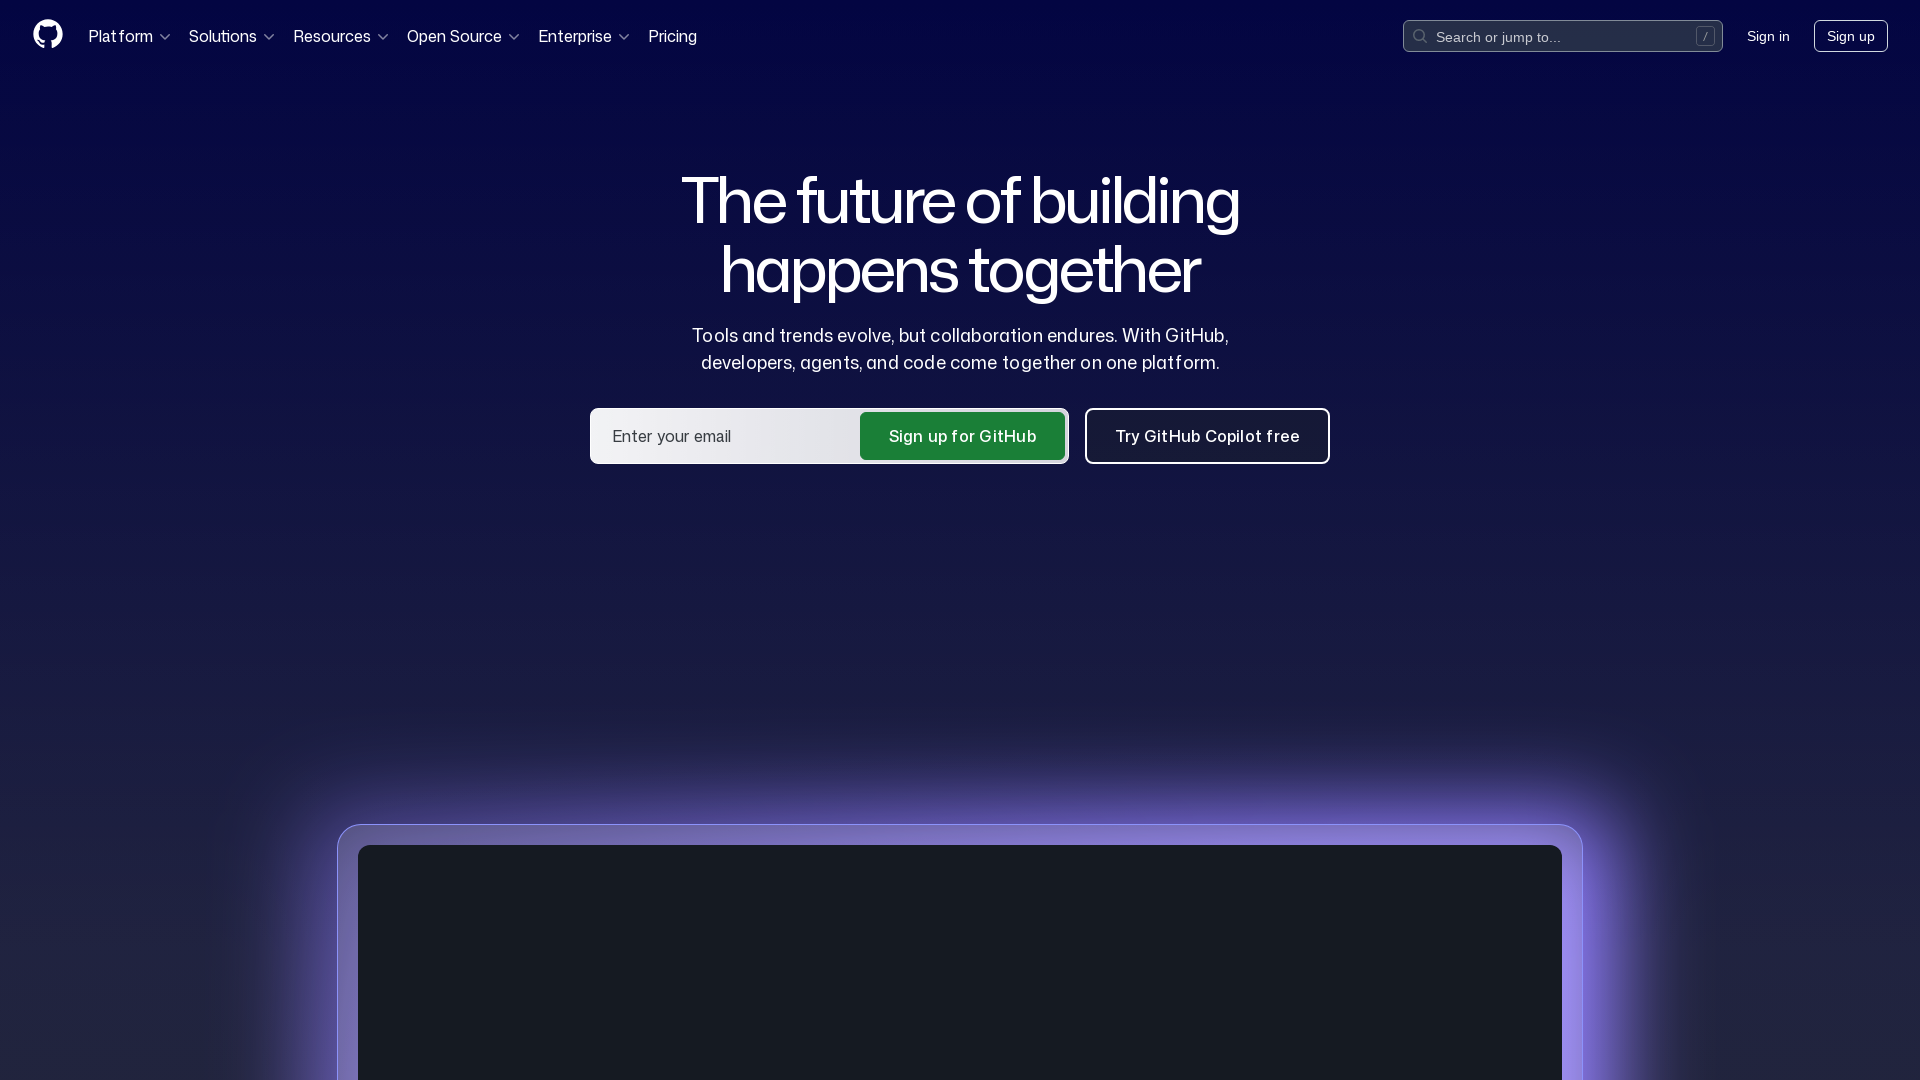

GitHub homepage DOM content loaded
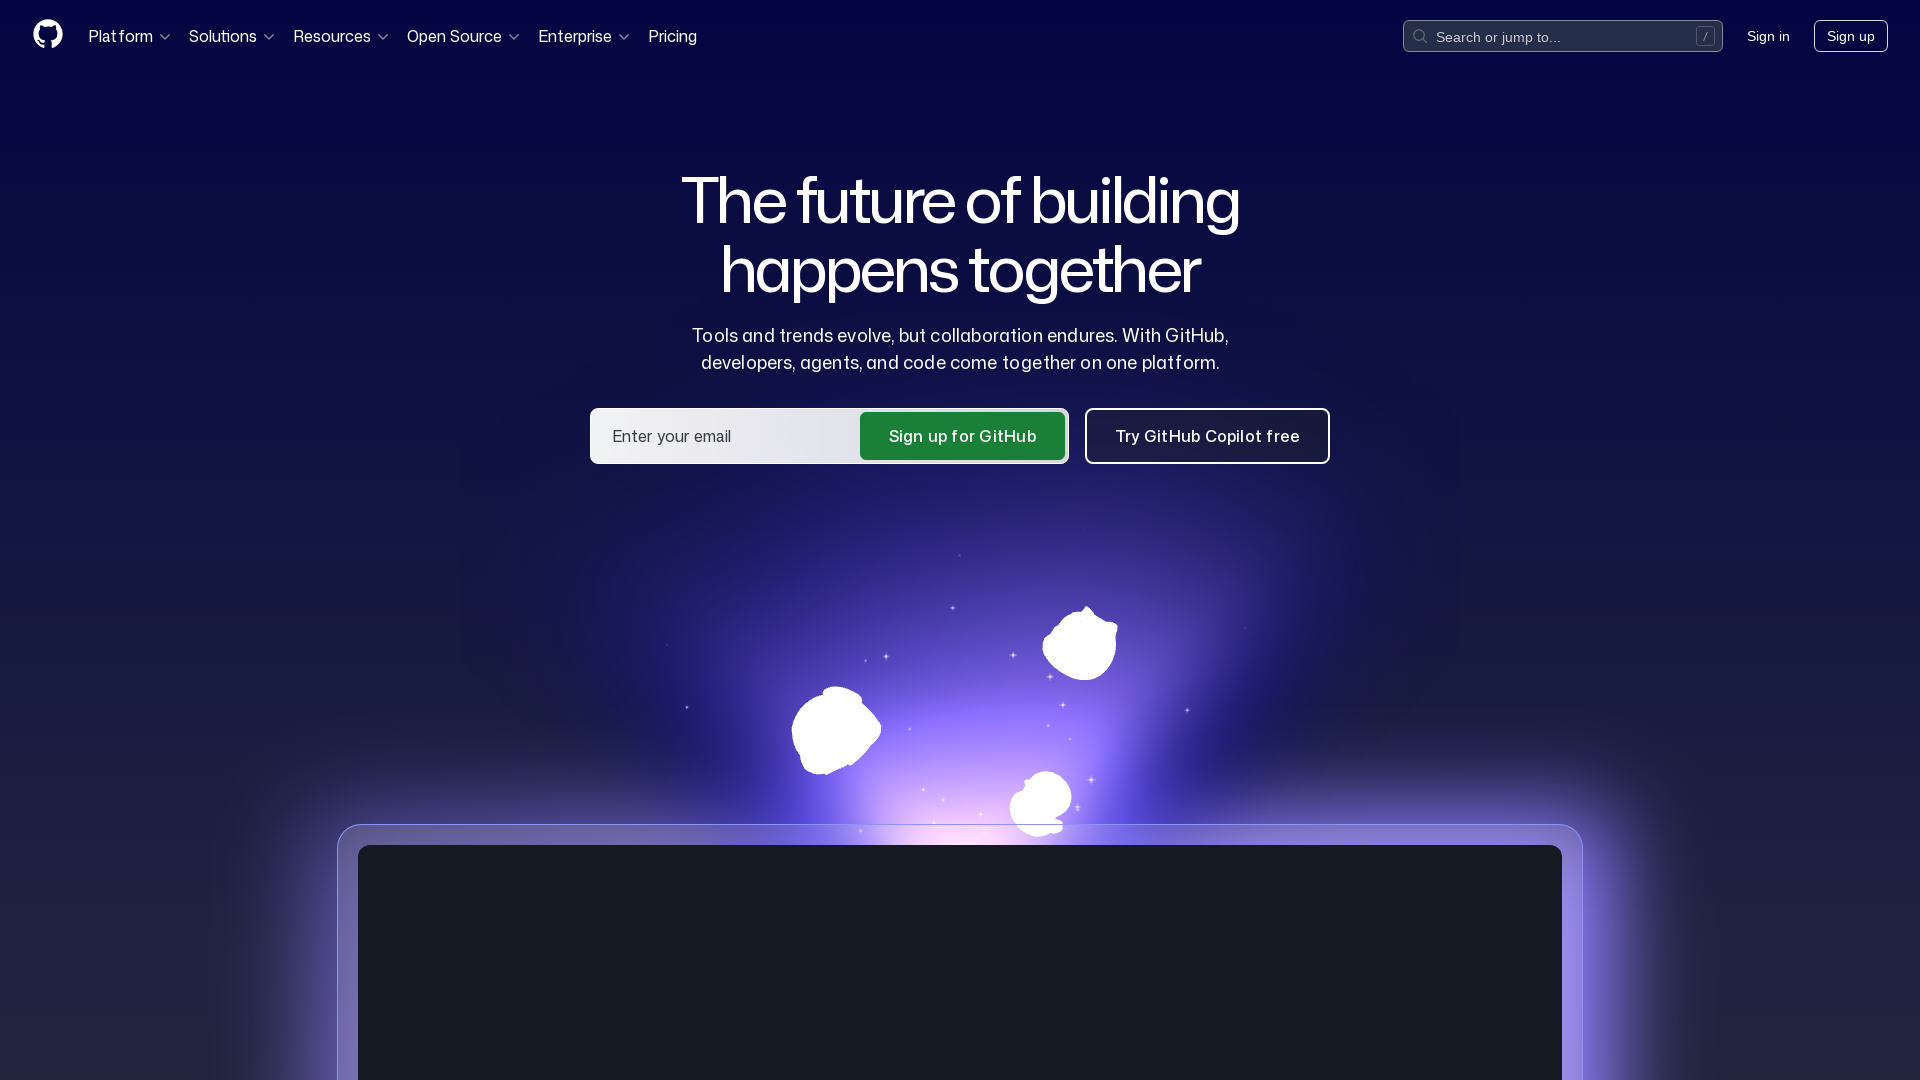

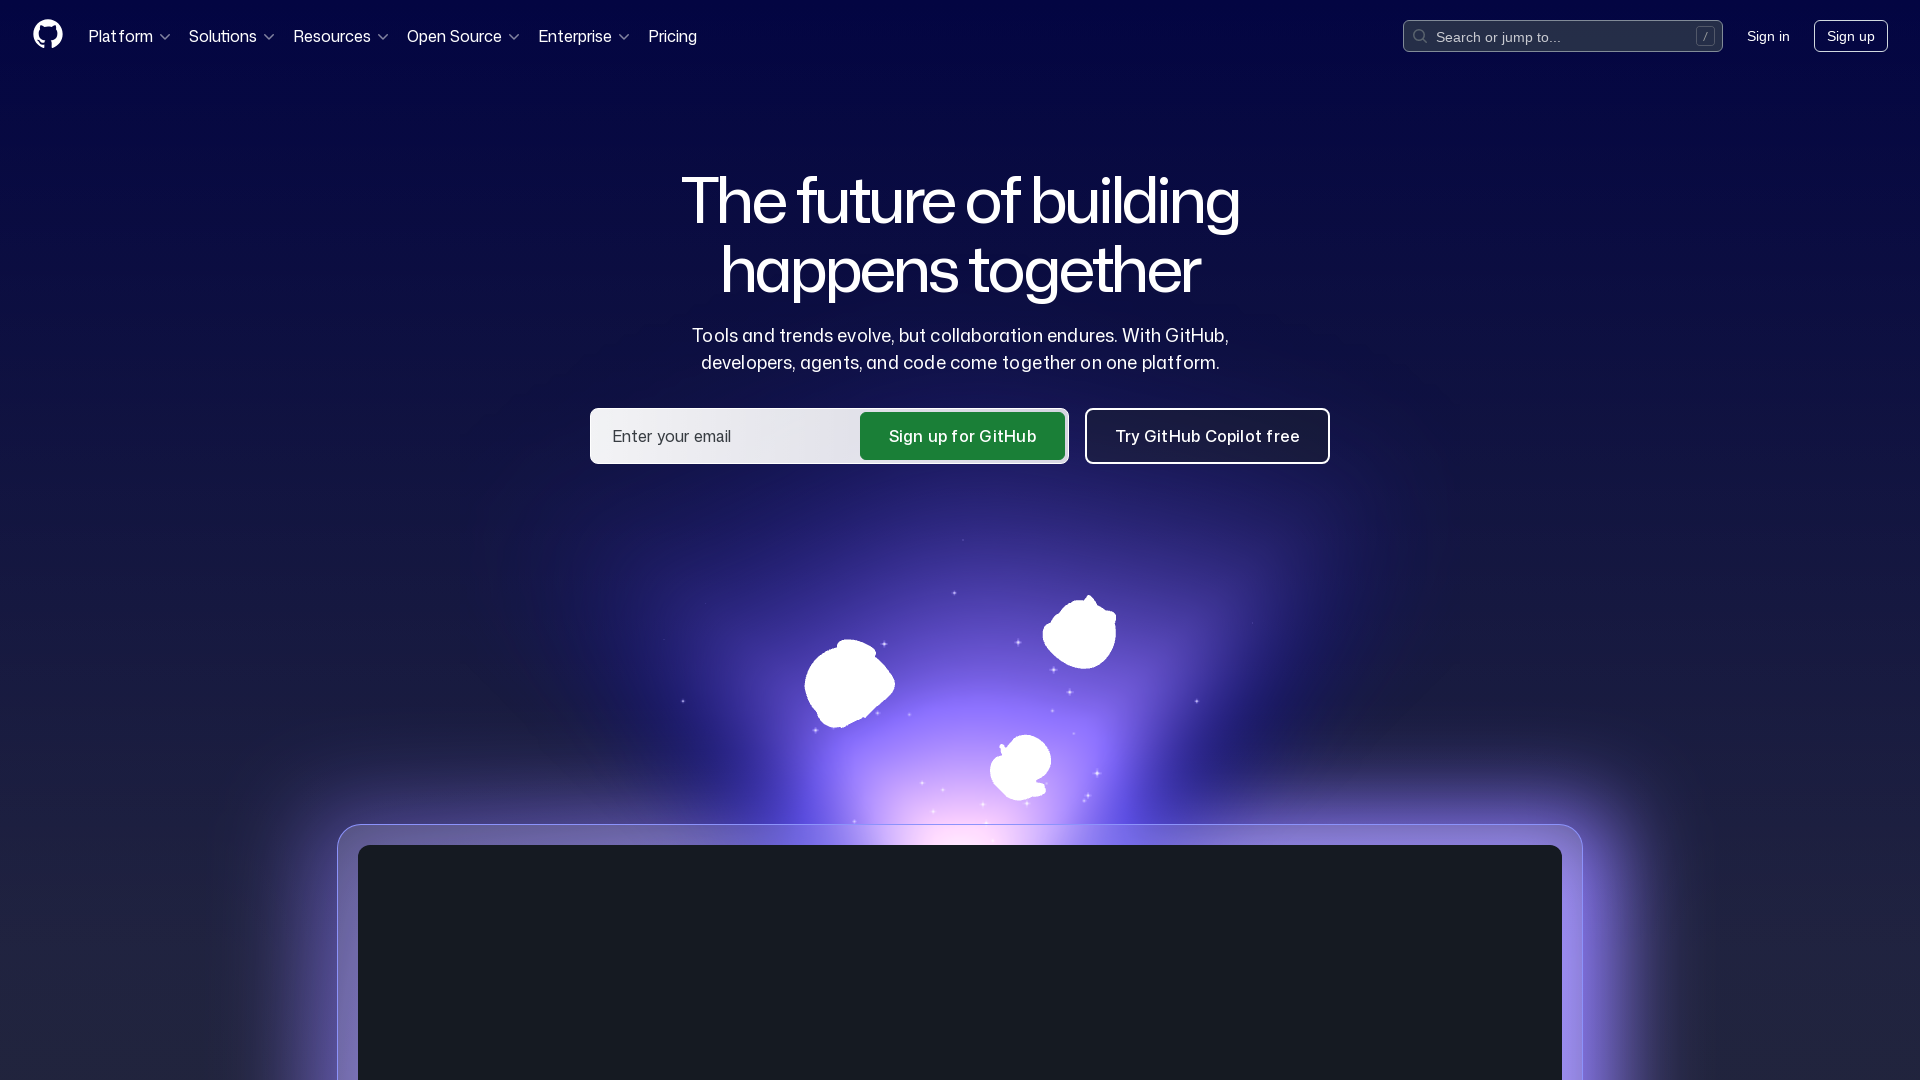